Tests color picker element and verifies its default value

Starting URL: https://bonigarcia.dev/selenium-webdriver-java/web-form.html

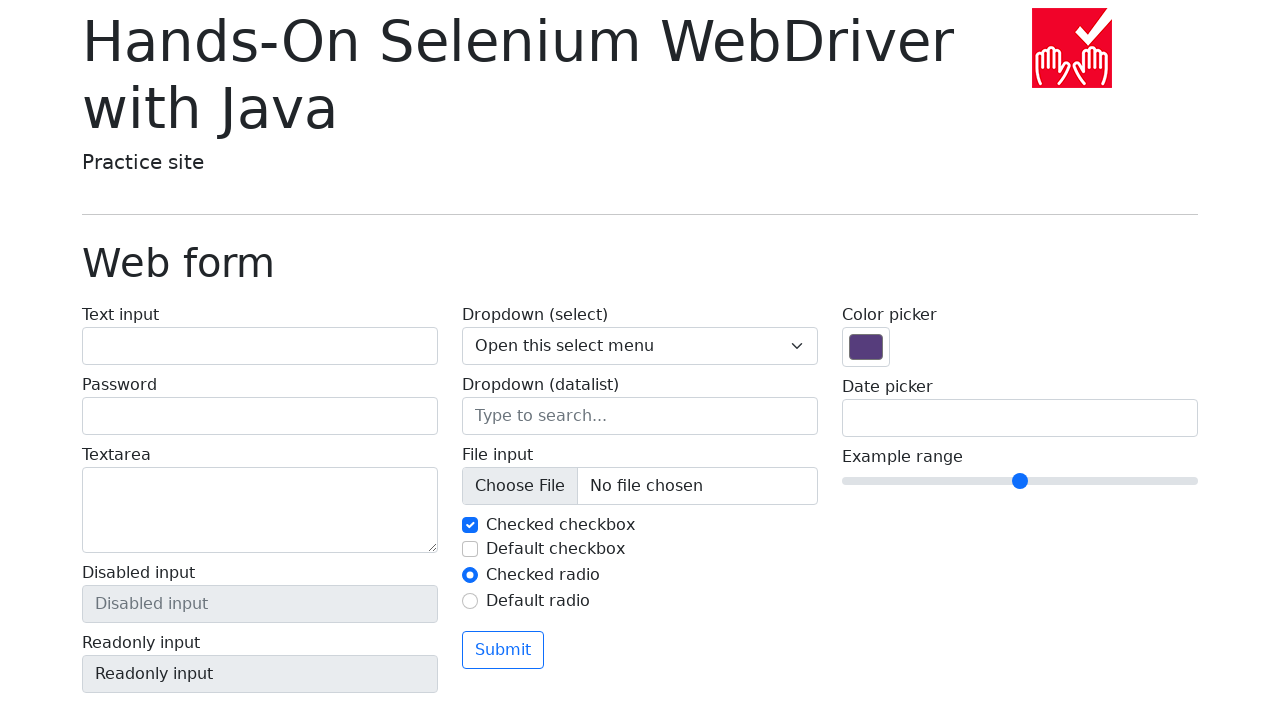

Located color picker input element
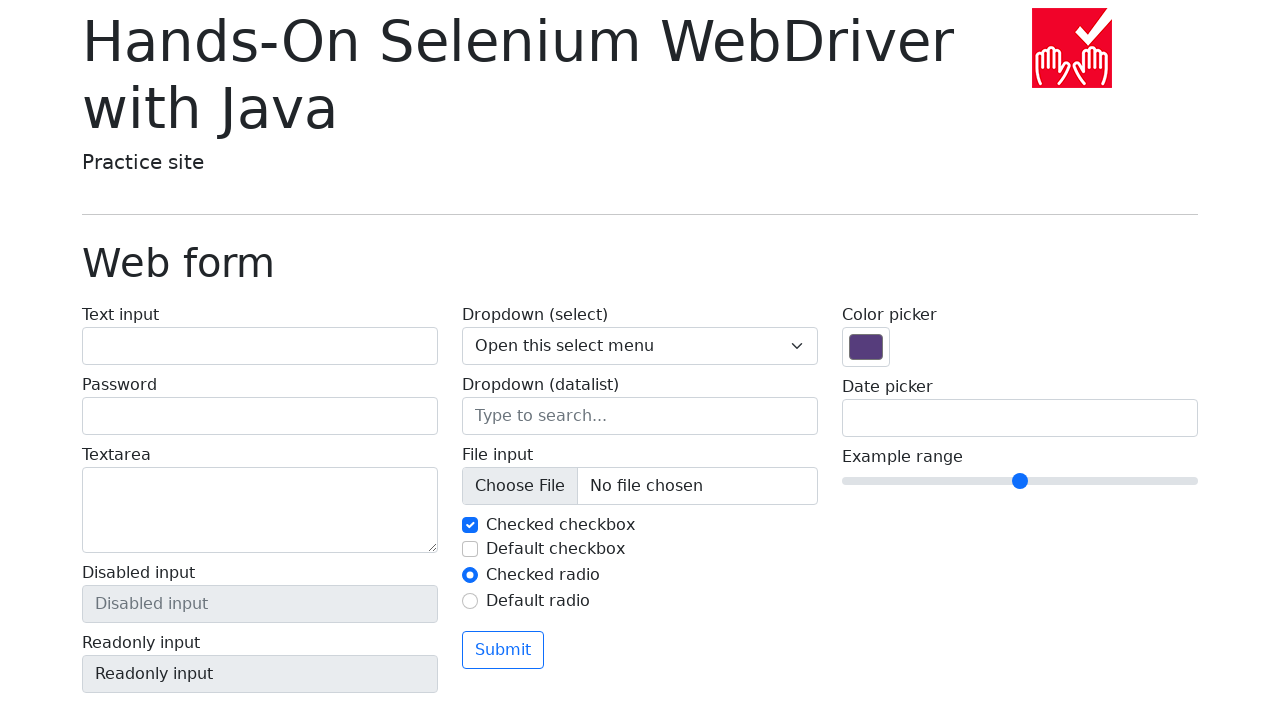

Clicked color picker element at (866, 347) on input[type='color']
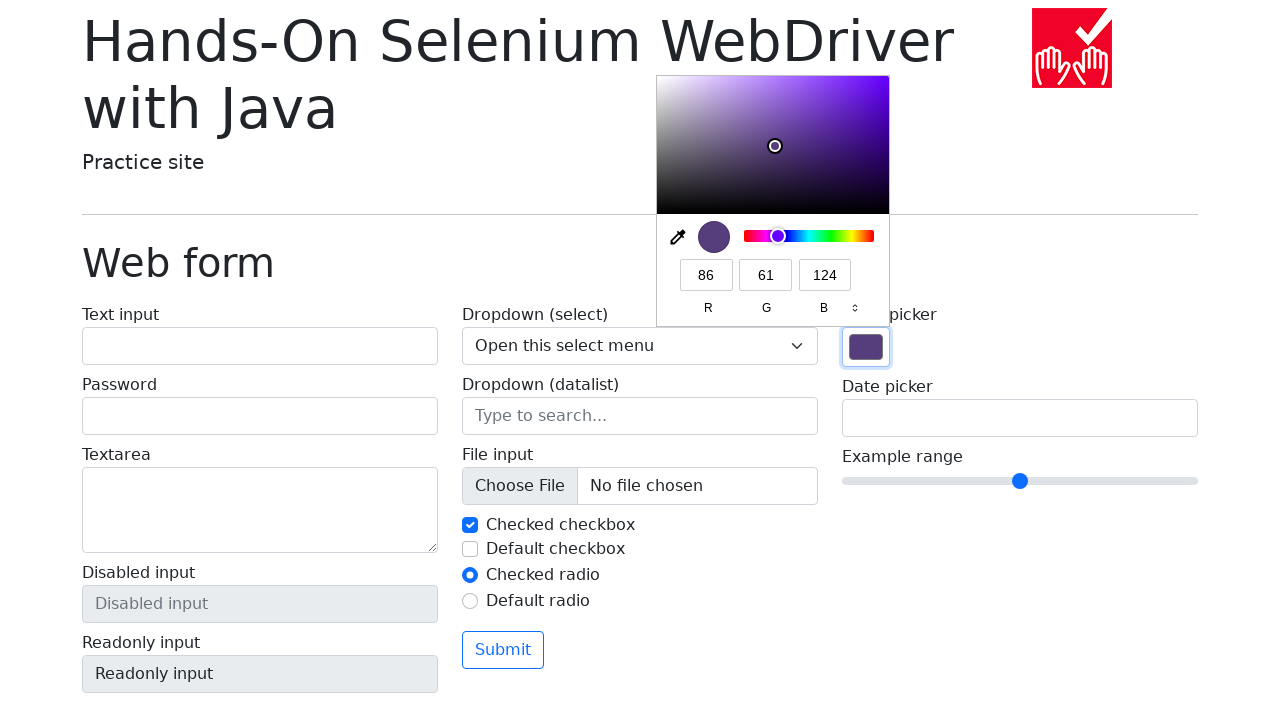

Verified color picker default value is #563d7c
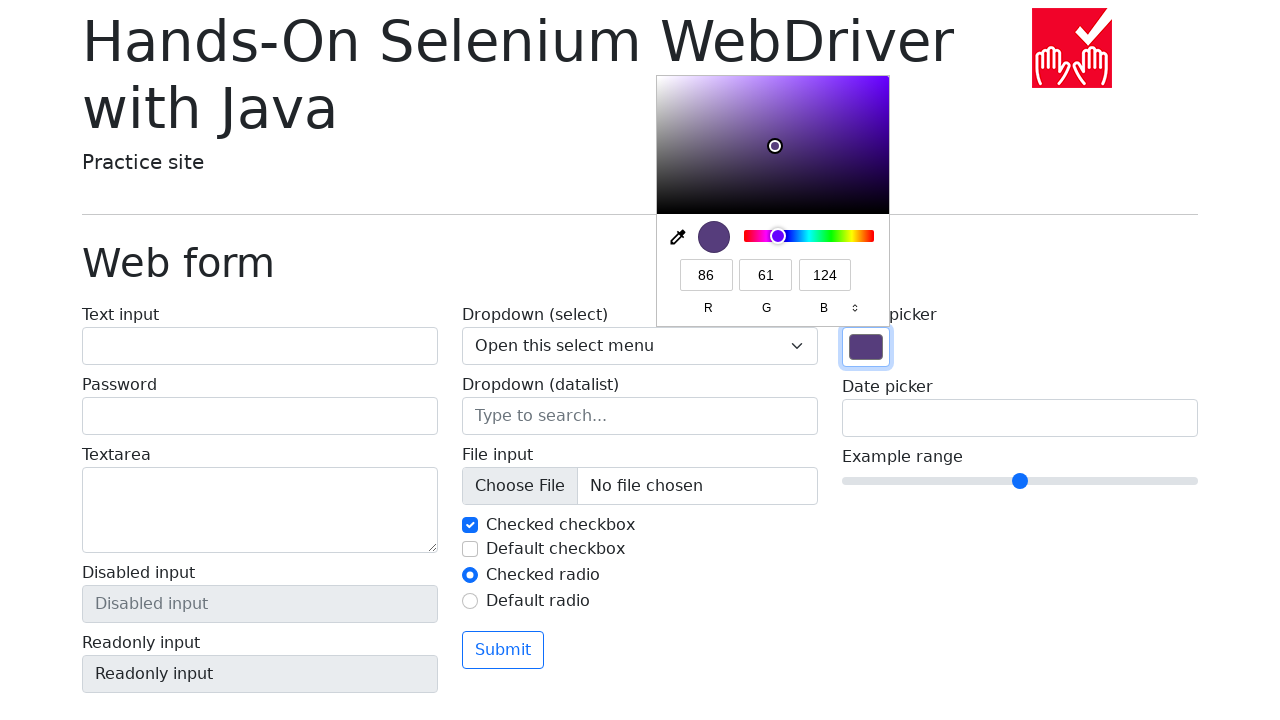

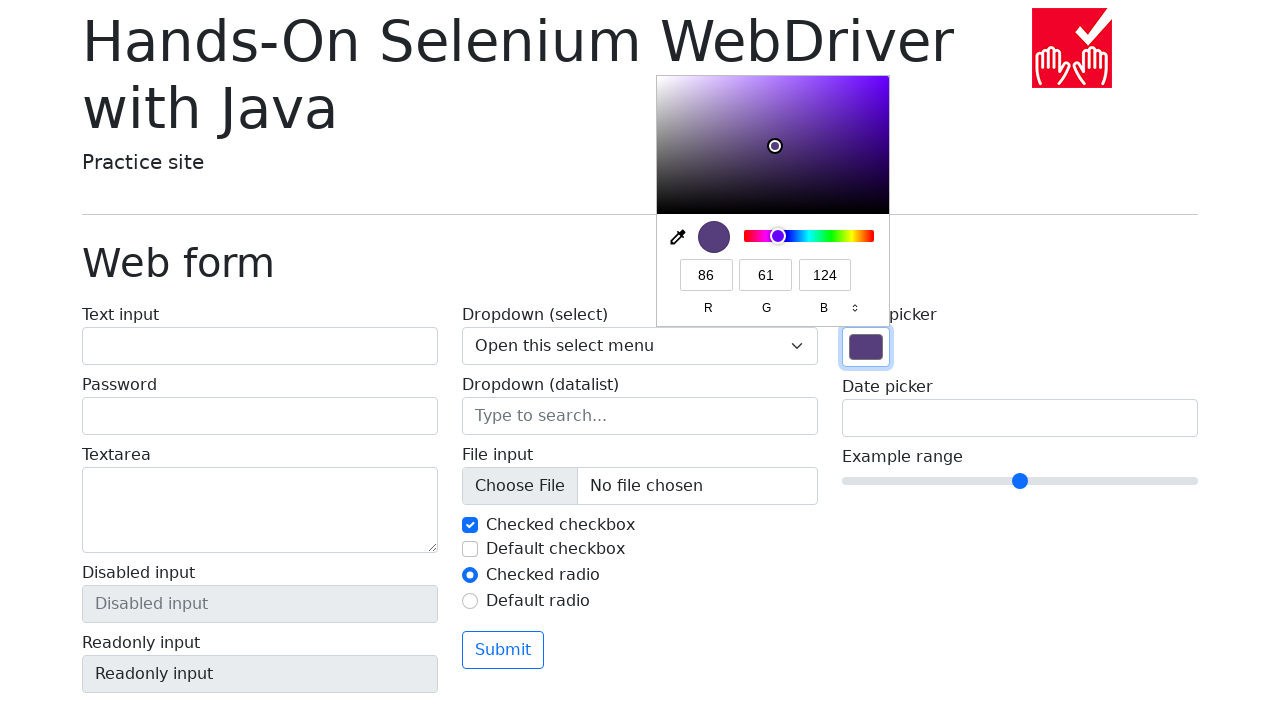